Navigates to a website and retrieves the page title as a basic browser automation demo

Starting URL: http://dev1.codepanda.in/

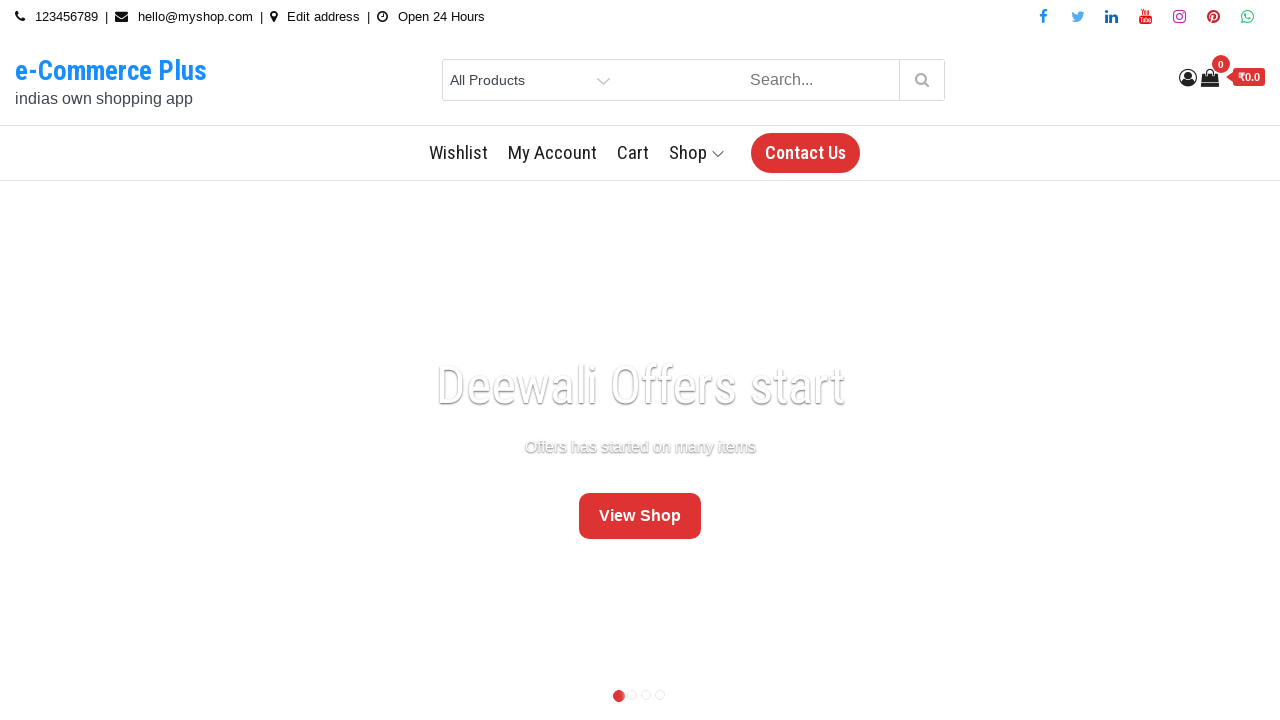

Retrieved and printed page title from http://dev1.codepanda.in/
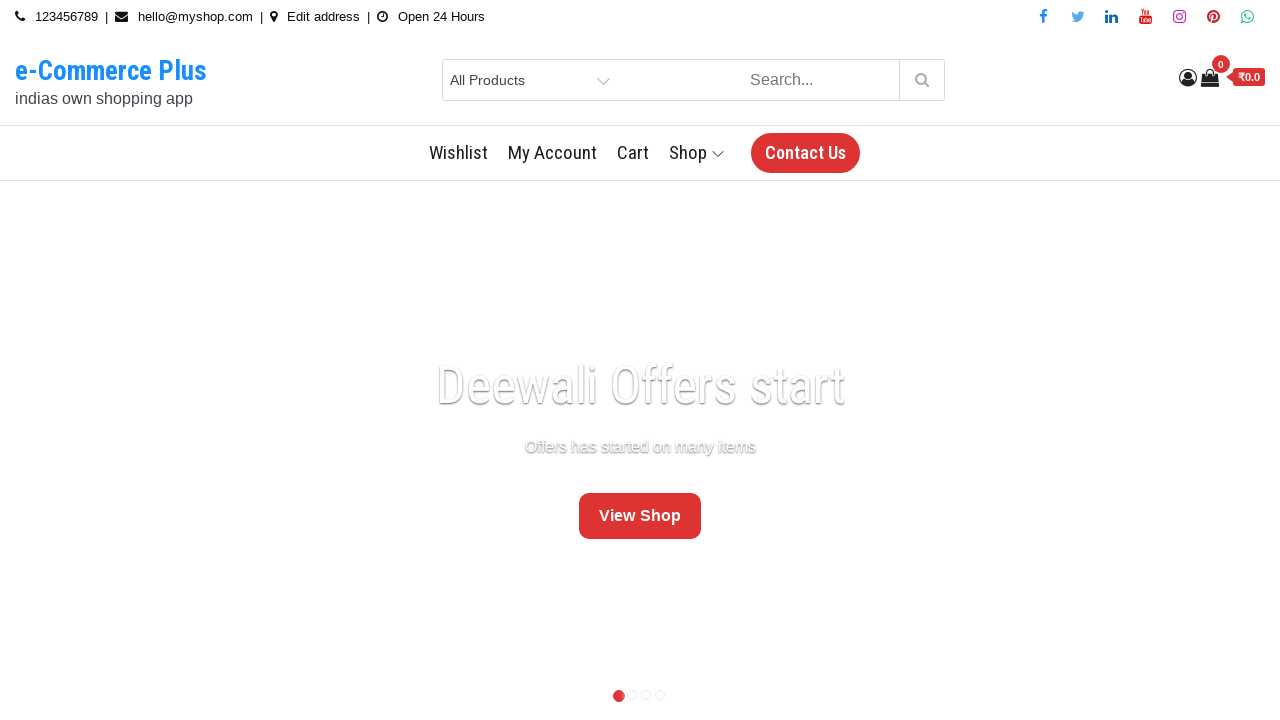

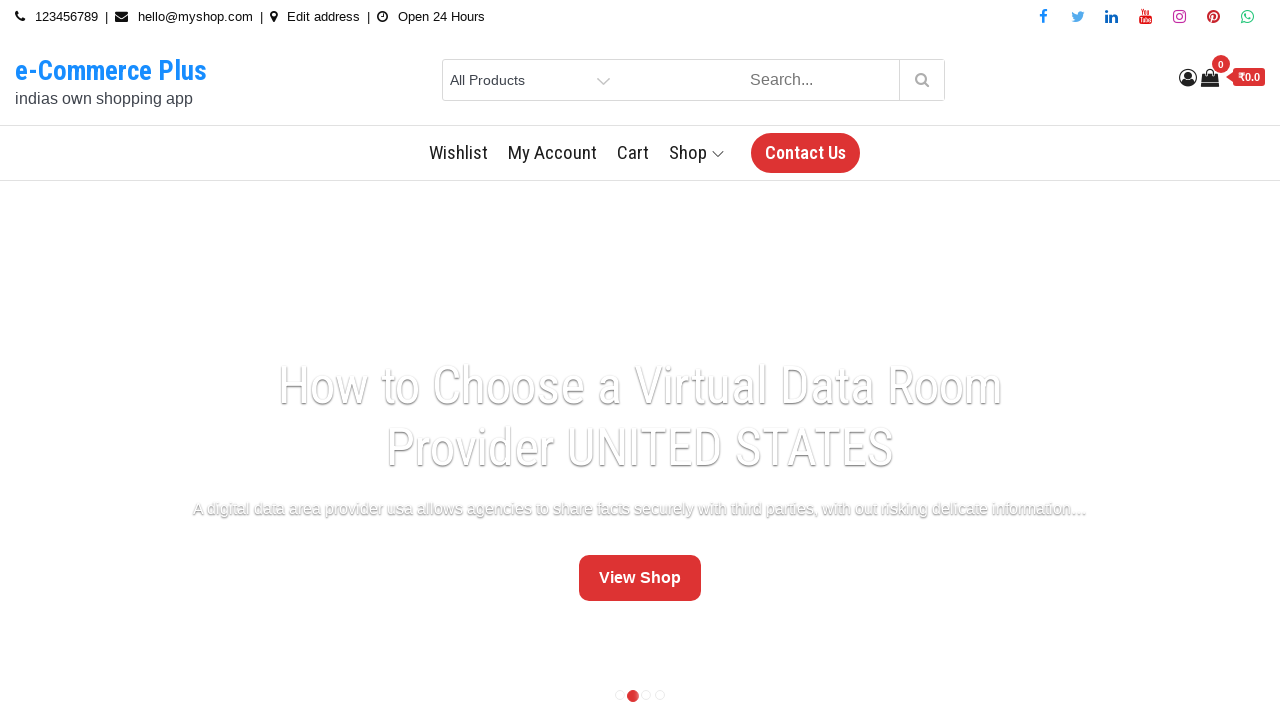